Tests alert handling functionality by navigating to different alert types and dismissing a confirmation alert

Starting URL: https://demo.automationtesting.in/Alerts.html

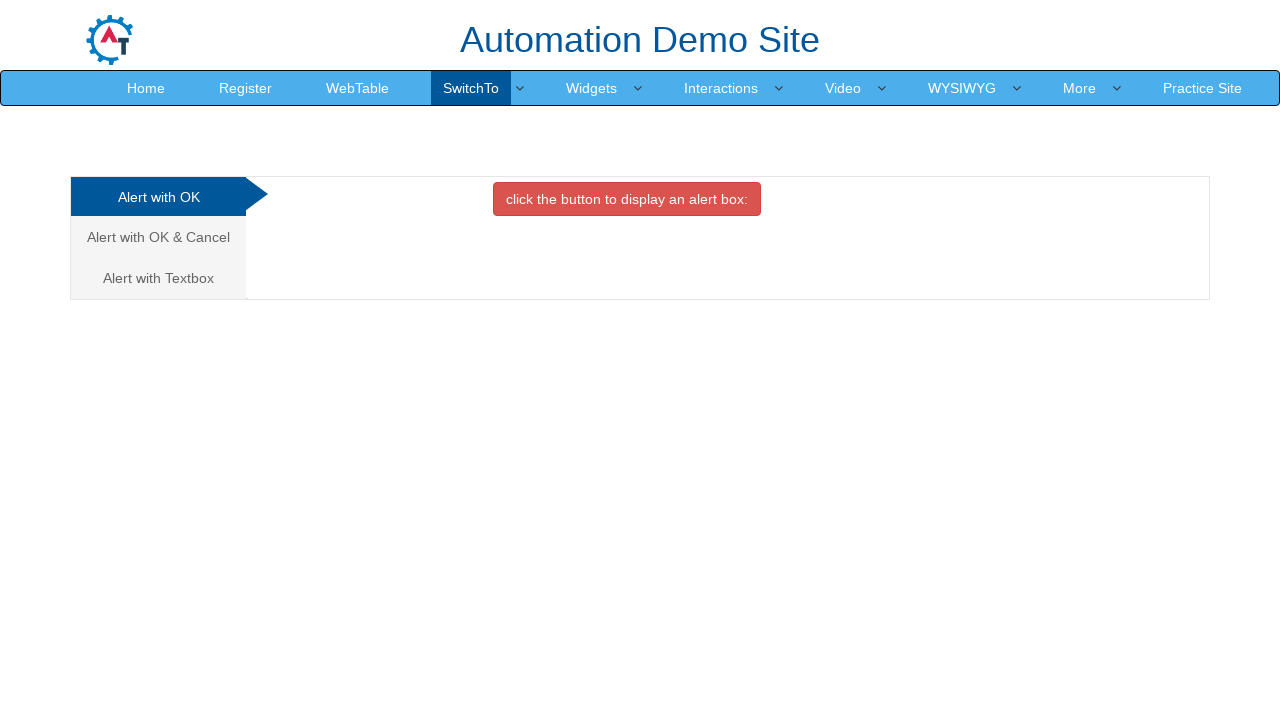

Clicked on the second tab to access Alert with OK & Cancel at (158, 237) on (//a[@class='analystic'])[2]
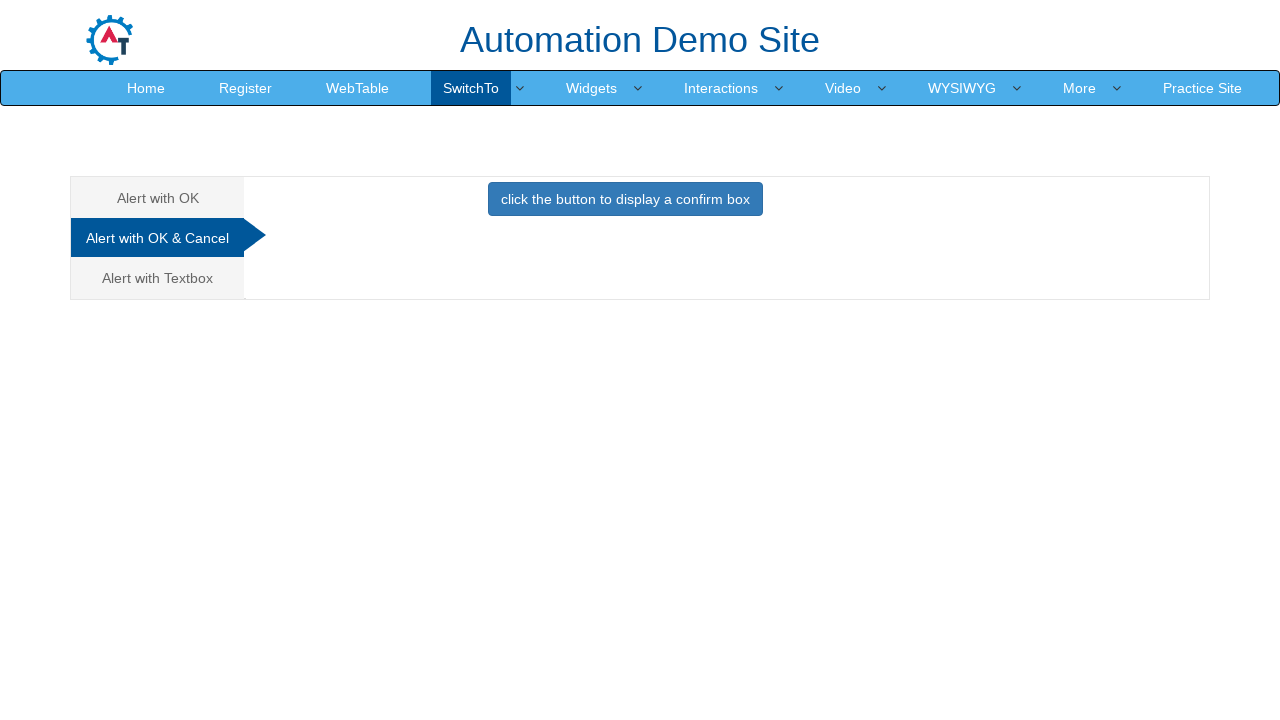

Clicked button to trigger the confirmation alert at (625, 199) on xpath=//button[@class='btn btn-primary']
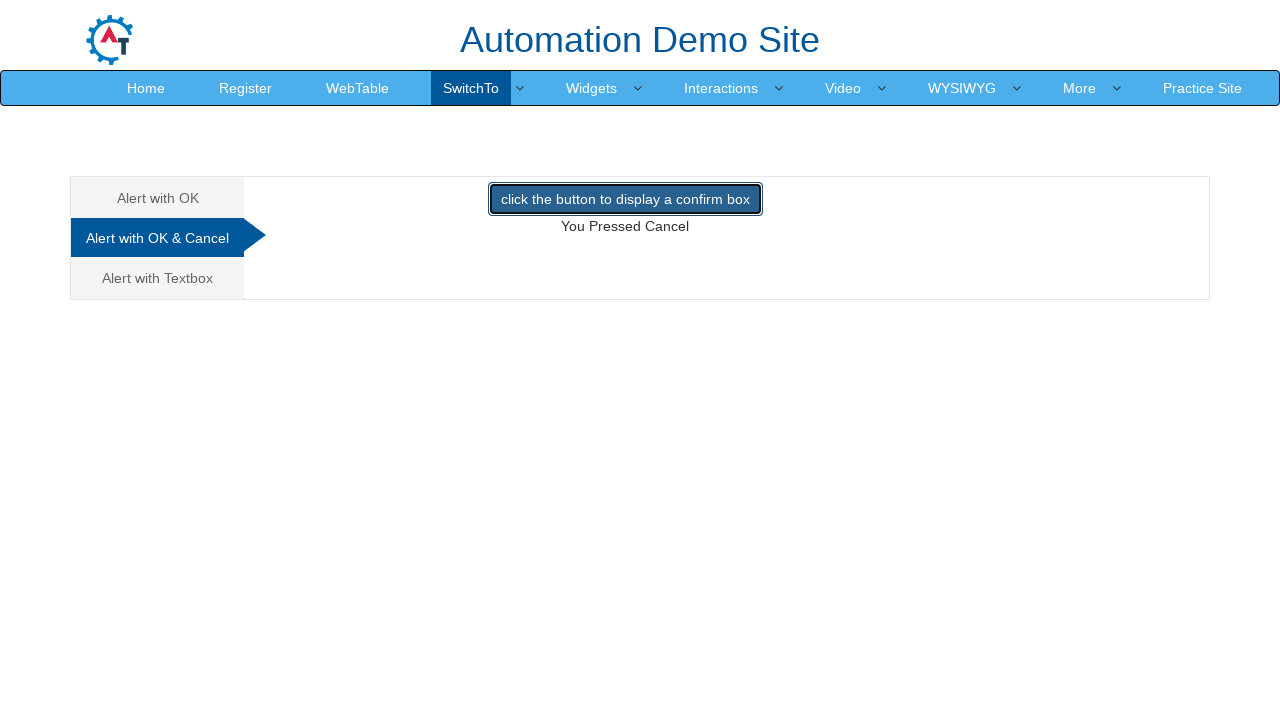

Set up dialog handler to dismiss alerts
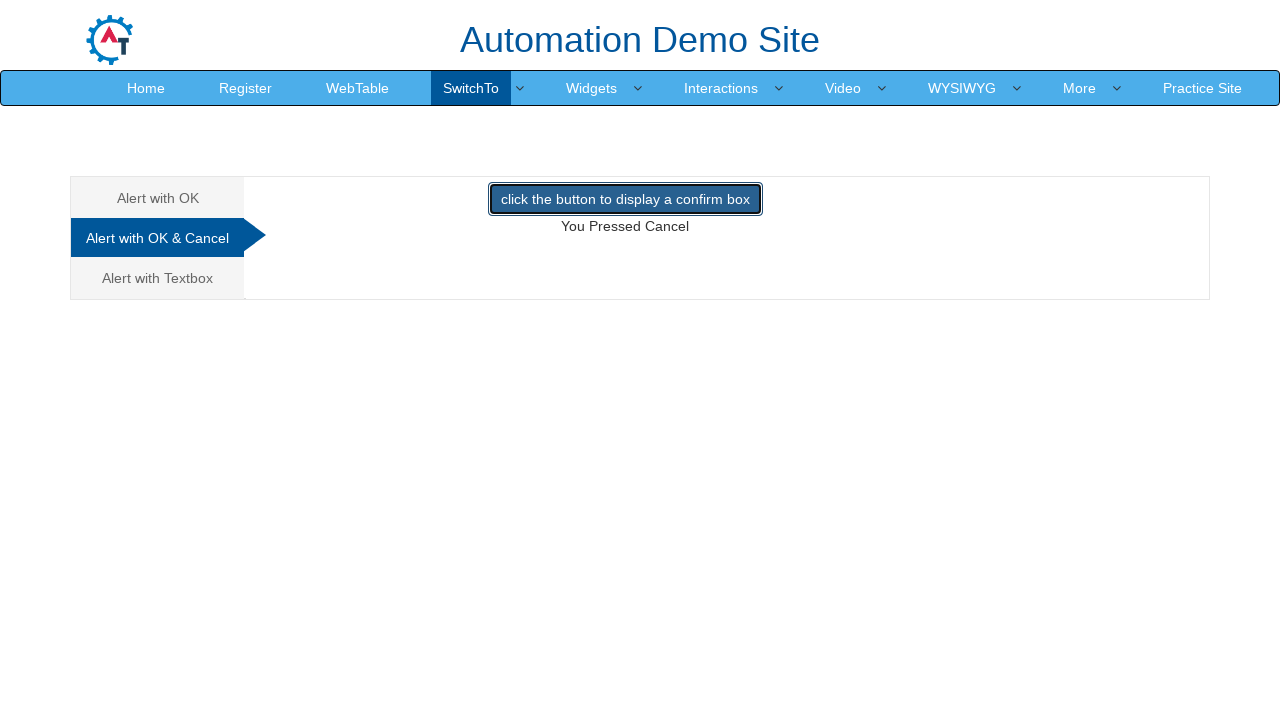

Re-clicked button to trigger confirmation alert and dismiss it at (625, 199) on xpath=//button[@class='btn btn-primary']
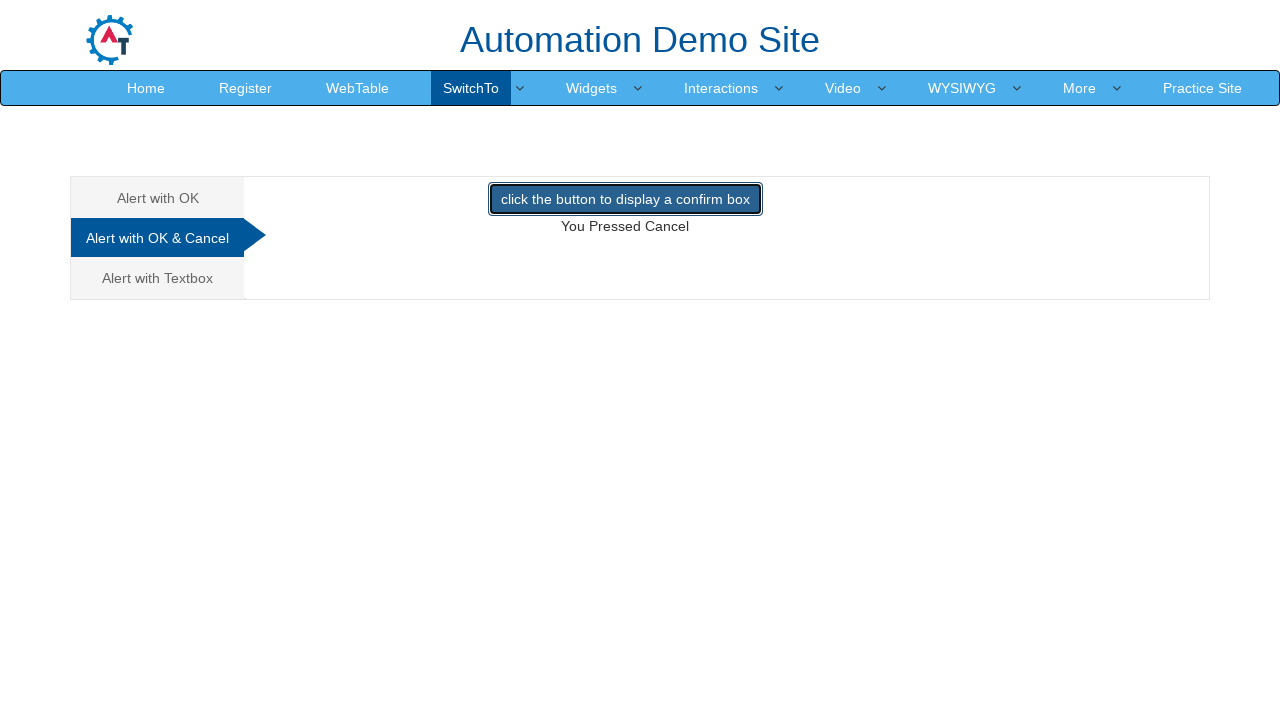

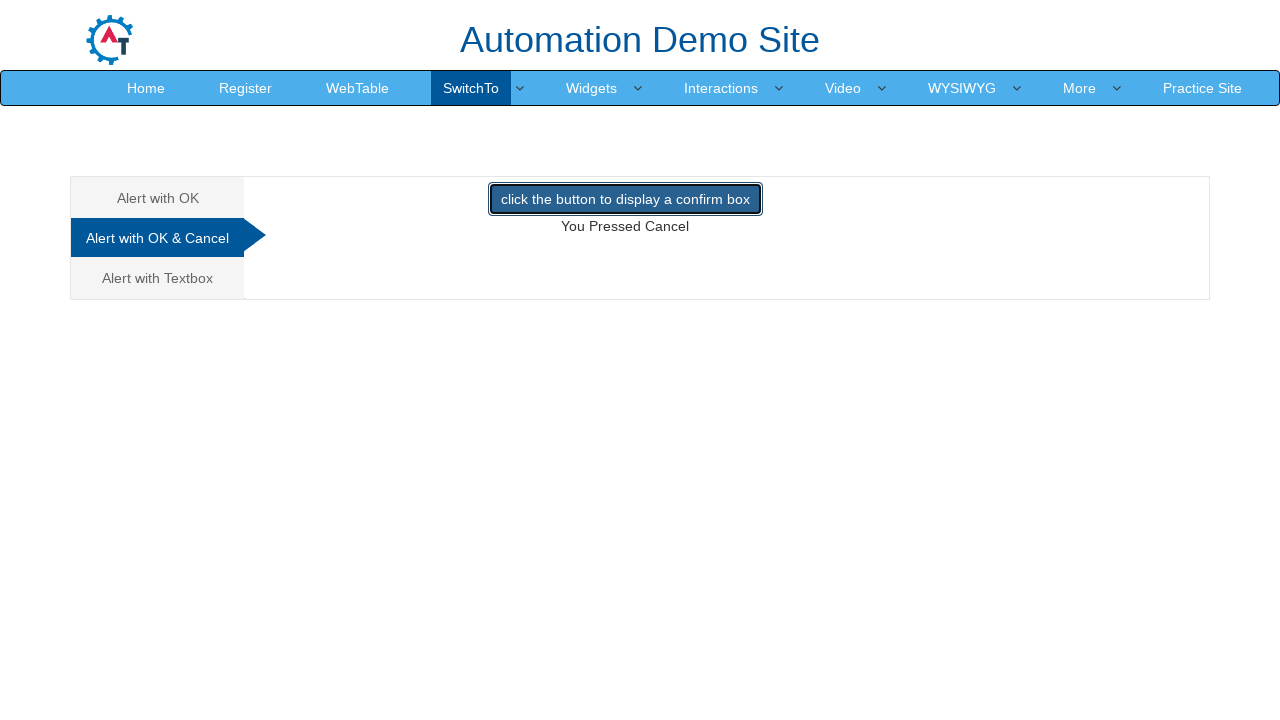